Navigates to the TodoMVC app, adds a single task, and verifies it appears in the list

Starting URL: https://todomvc.com/examples/react/dist

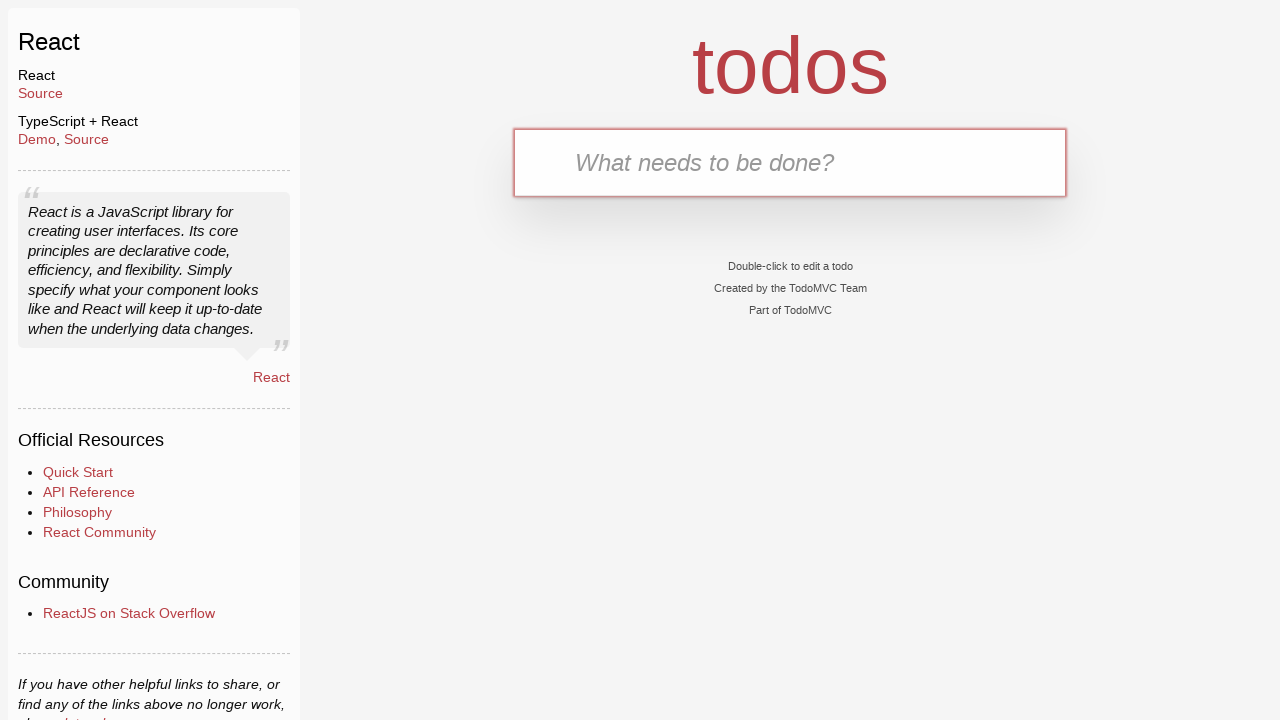

Navigated to TodoMVC React app
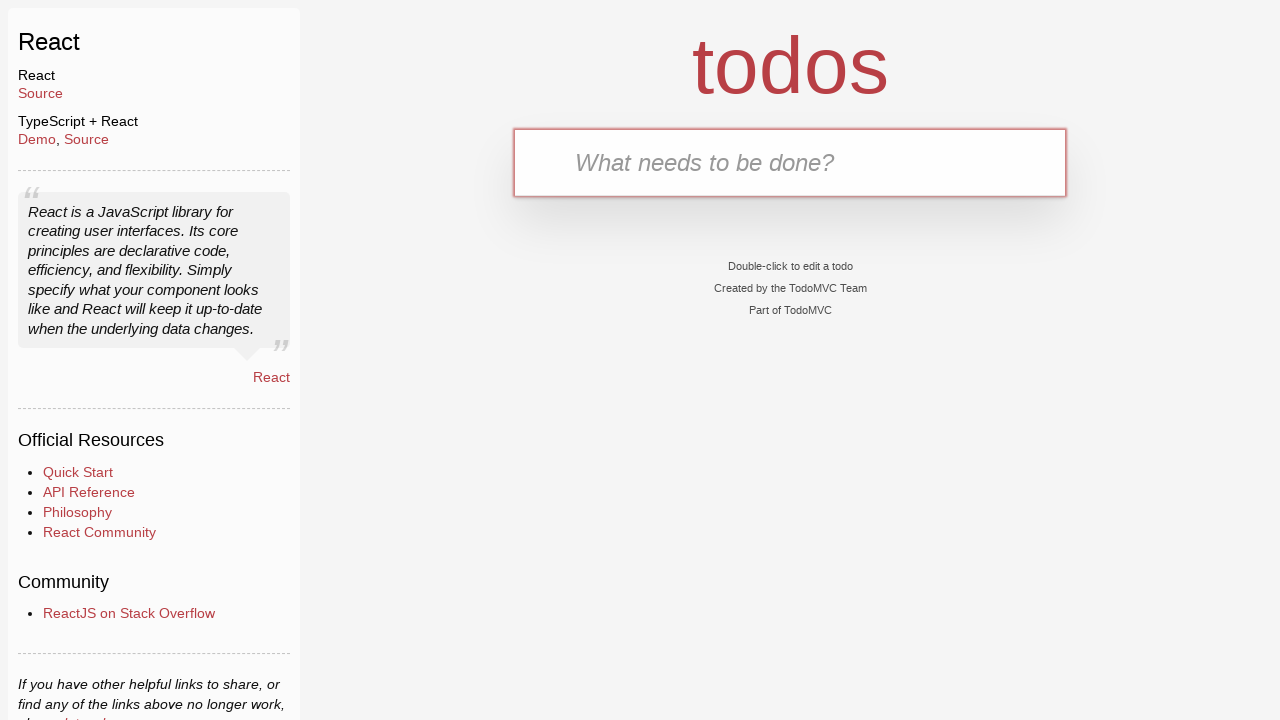

Filled new task input field with 'Buy groceries' on .new-todo
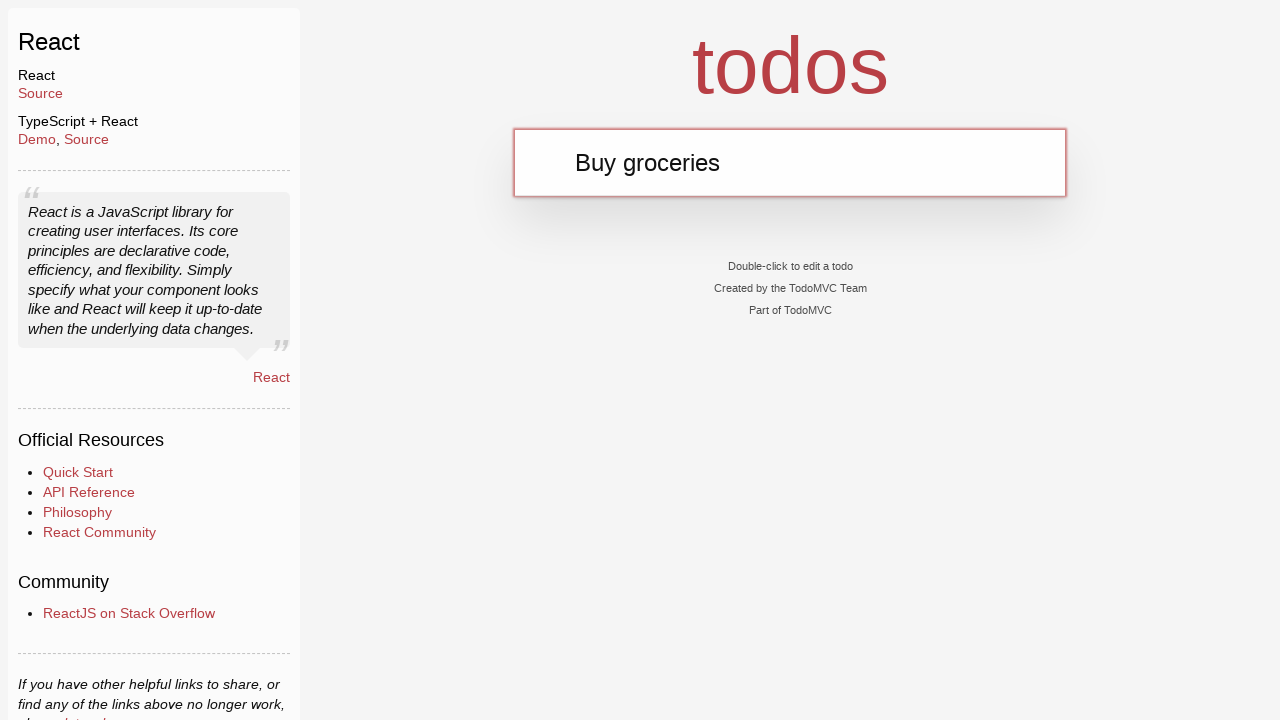

Pressed Enter to add the new task on .new-todo
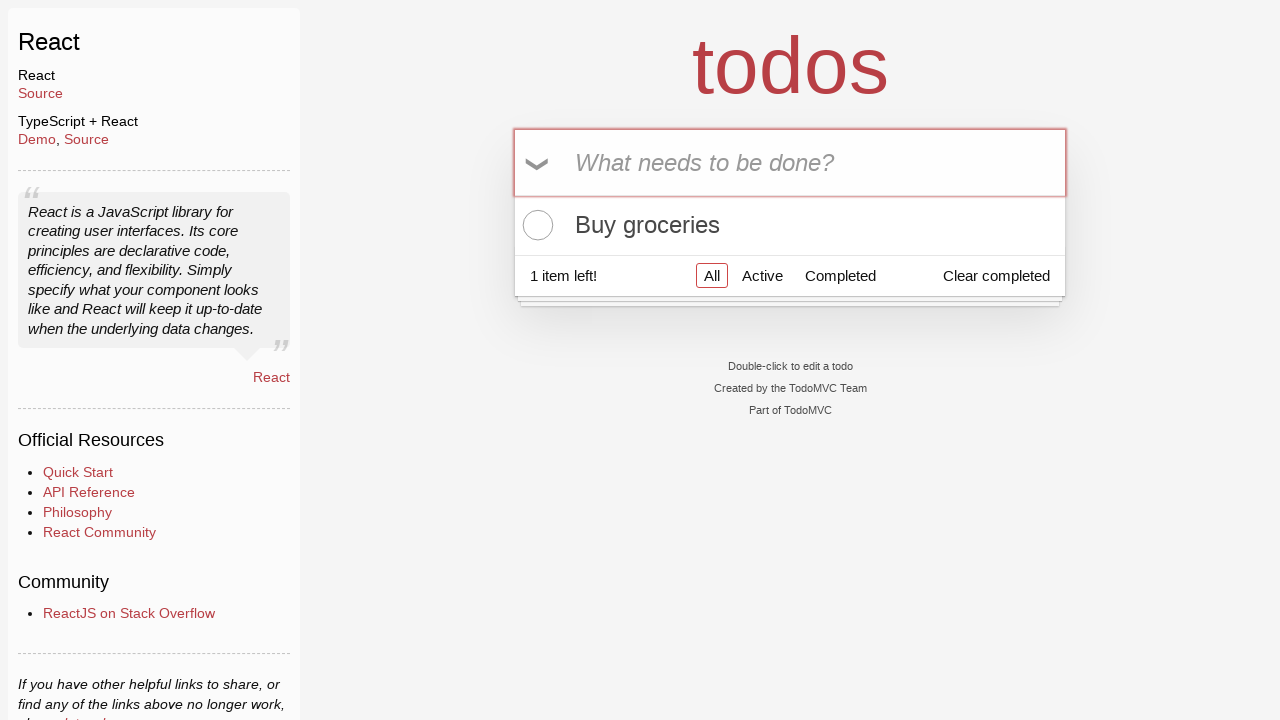

Task appeared in the list and was verified
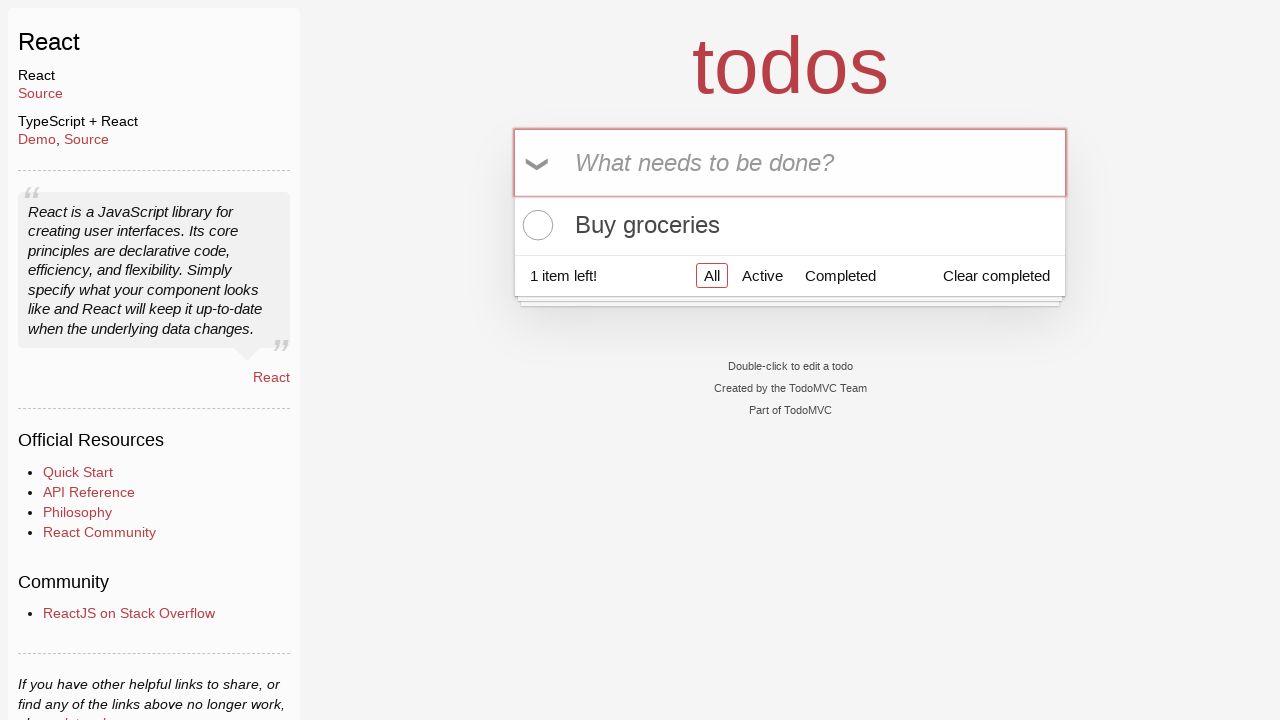

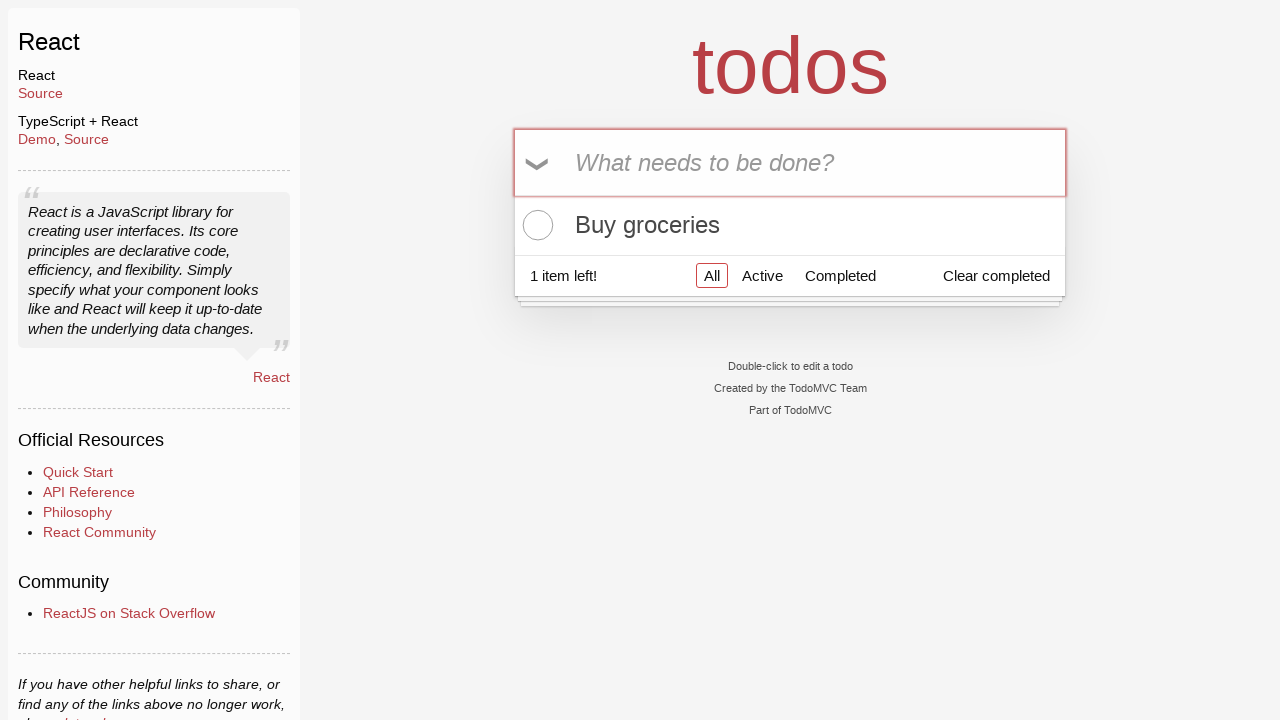